Tests dynamic form controls by clicking a button to enable a disabled text field and verifying the state change

Starting URL: https://v1.training-support.net/selenium/dynamic-controls

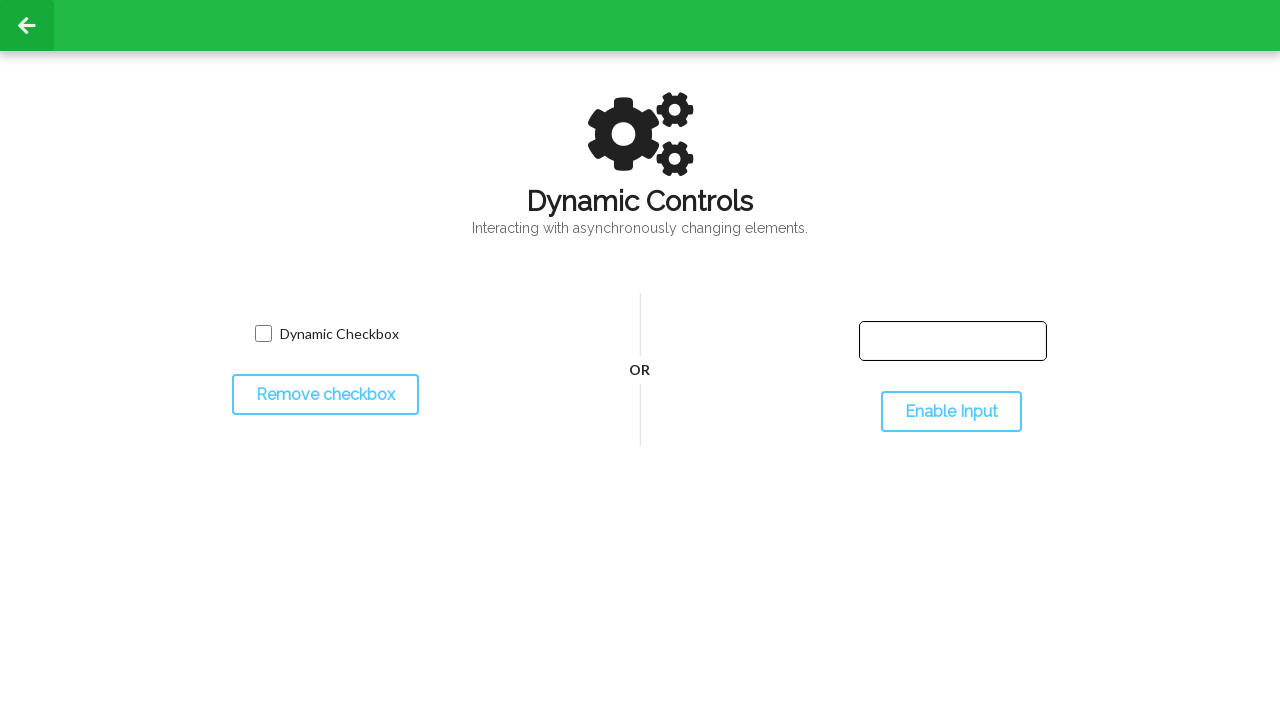

Located the text field element
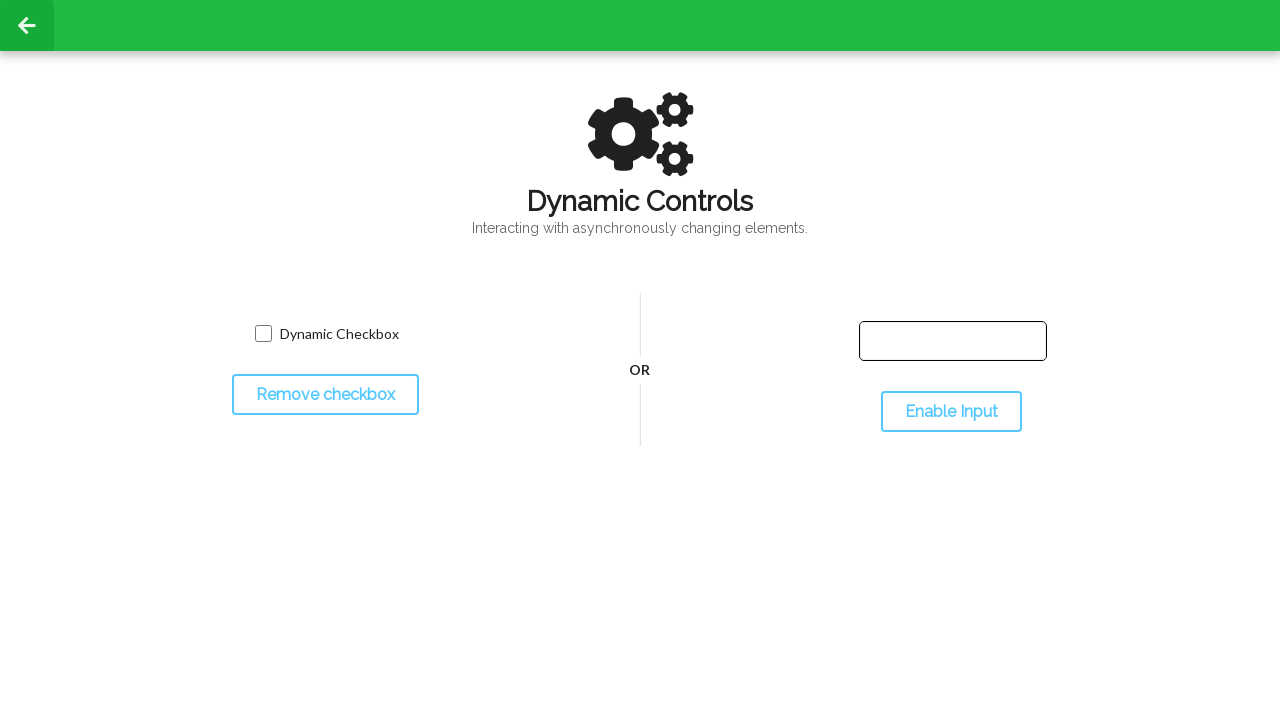

Checked initial state of text field - field is disabled
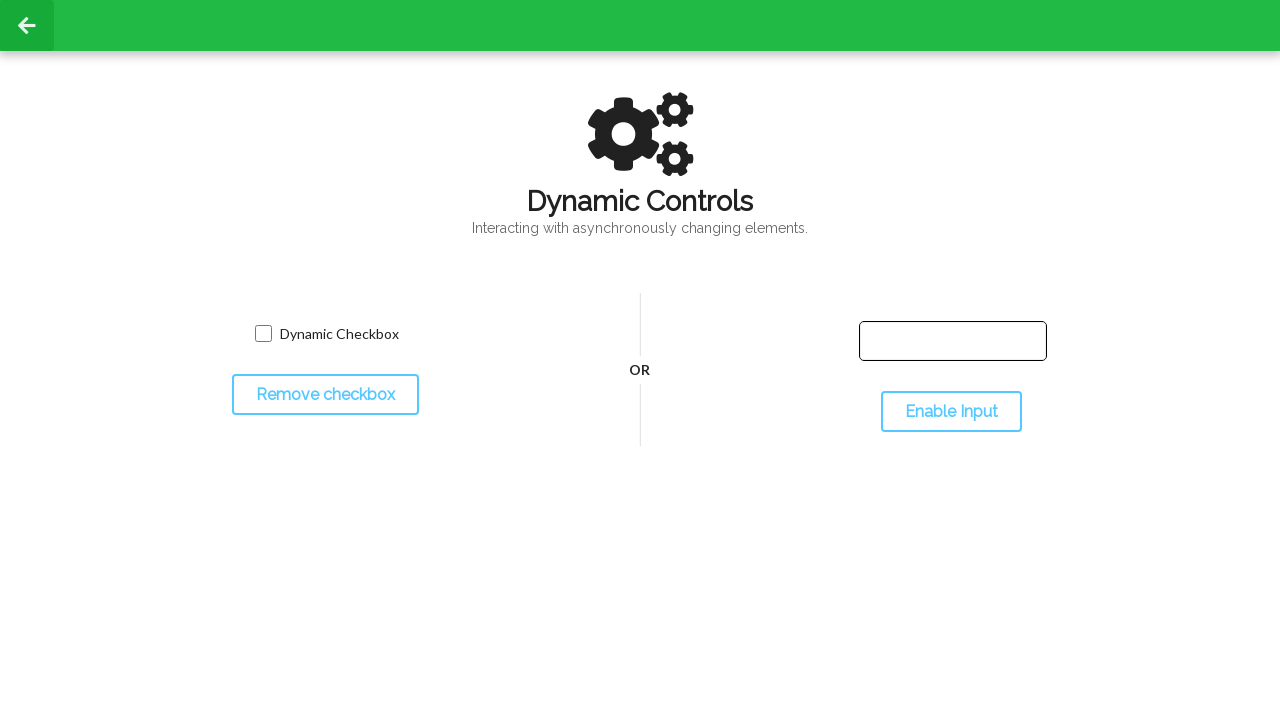

Clicked the 'Enable Input' button at (951, 412) on xpath=//button[contains(text(),'Enable Input')]
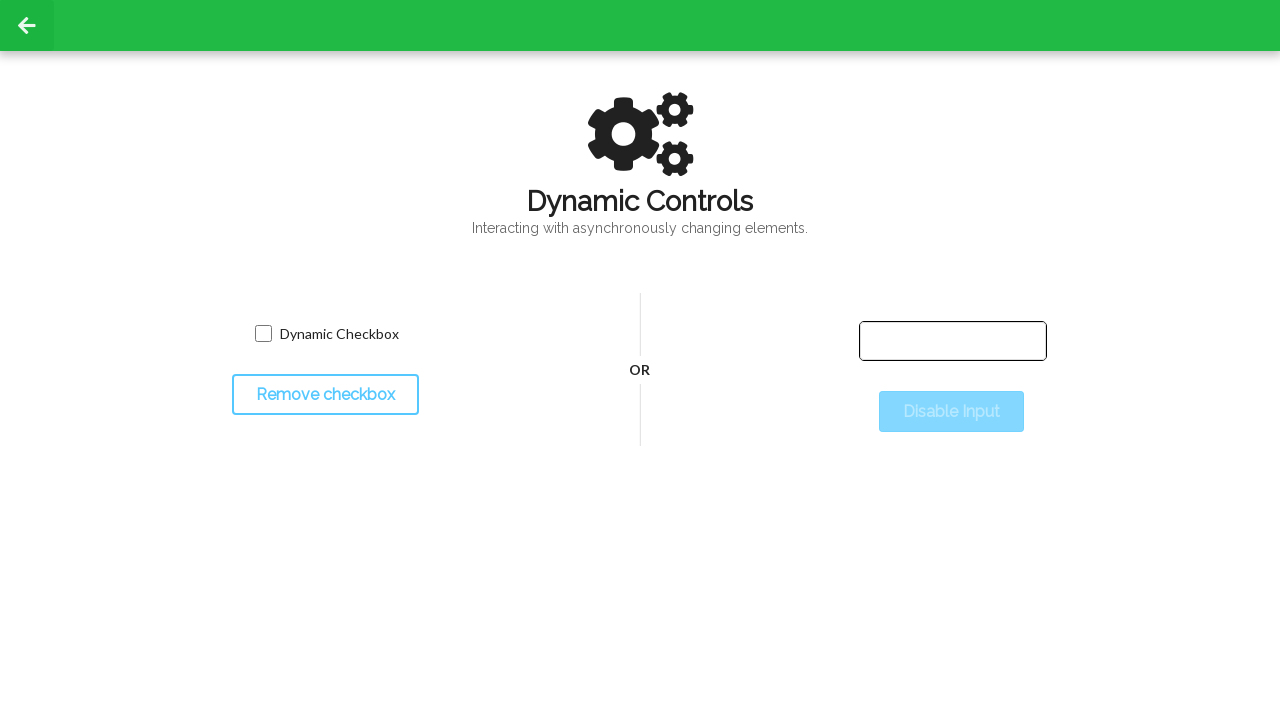

Waited 500ms for dynamic change to complete
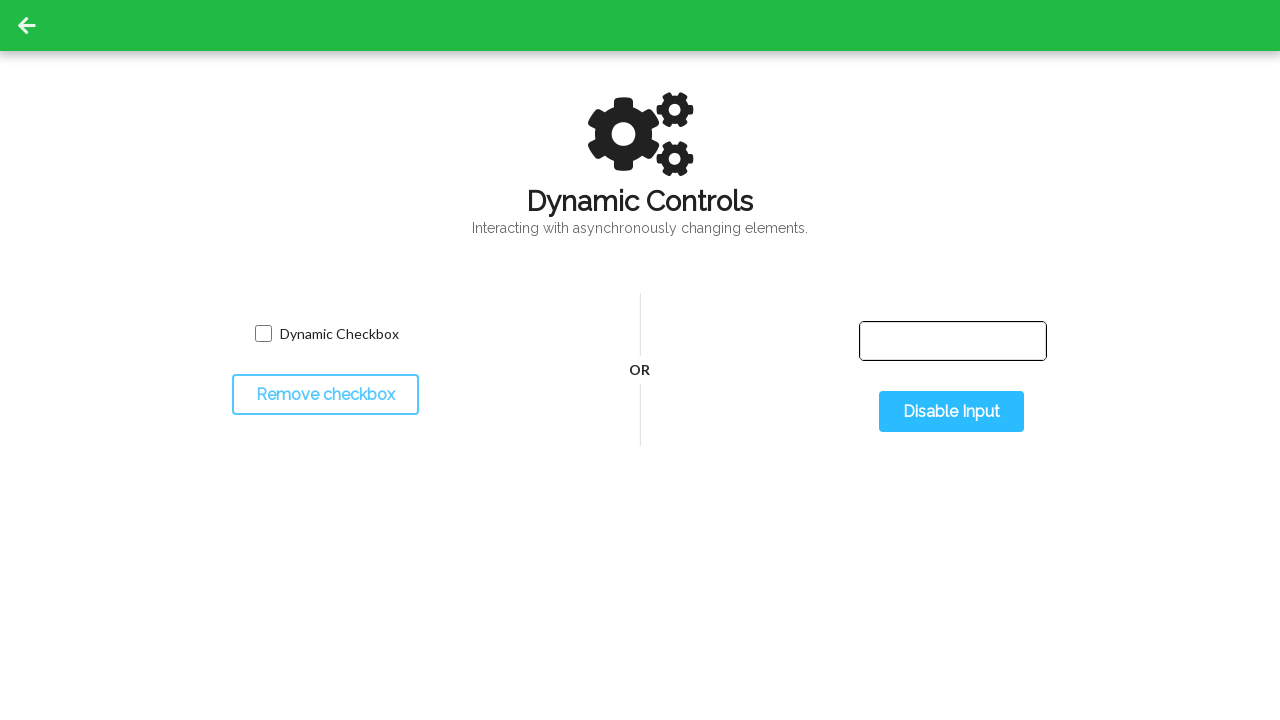

Verified text field is now enabled after button click
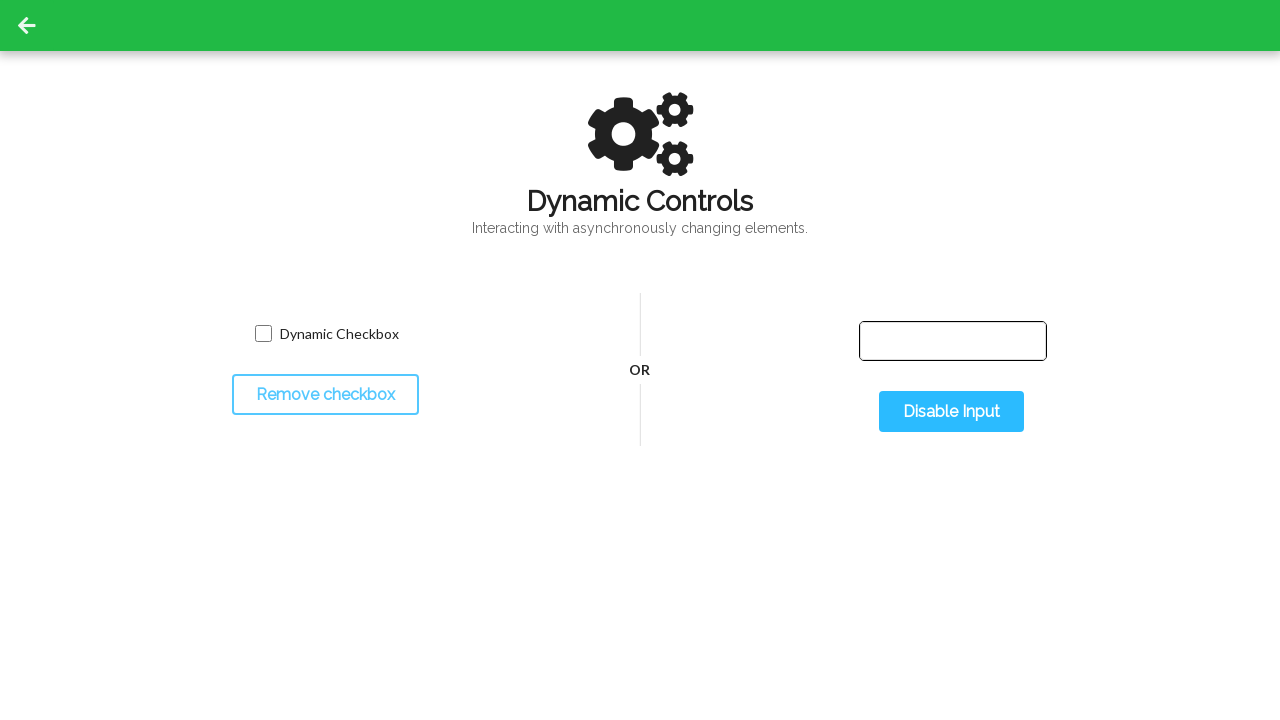

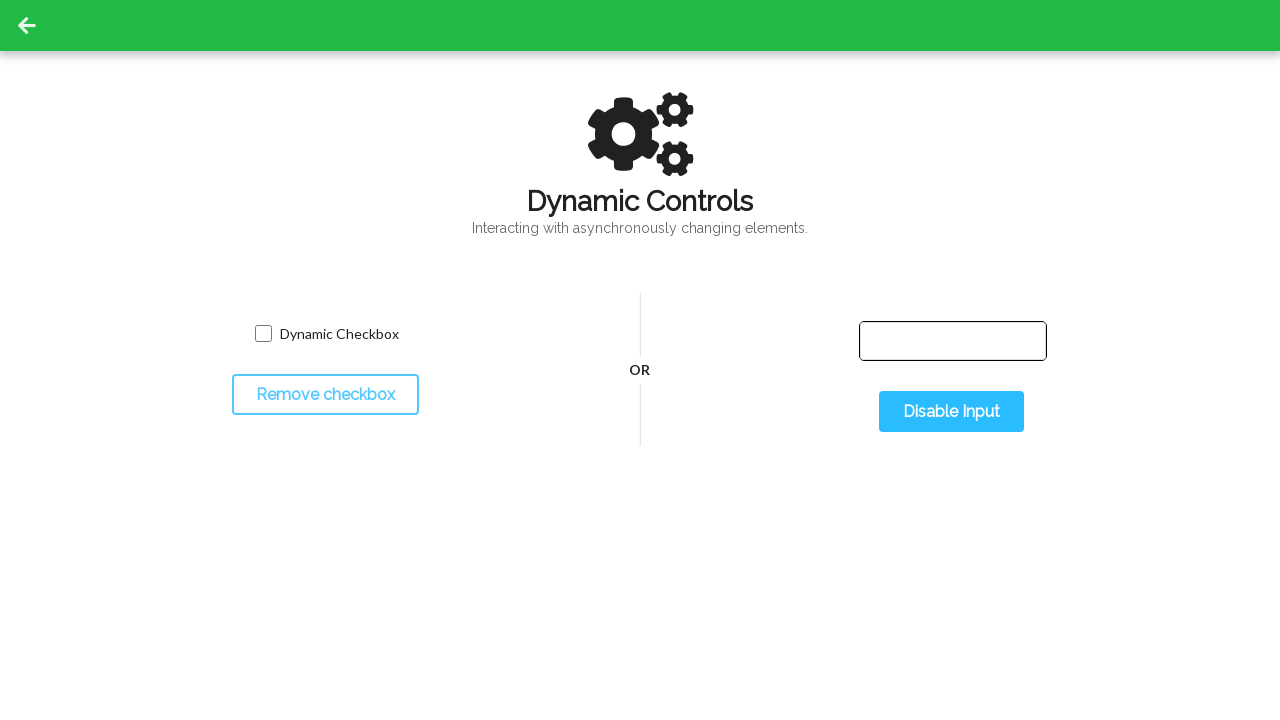